Tests that clicking calculate with empty inputs results in NaN being displayed

Starting URL: https://agreeable-beach-0514a6003.azurestaticapps.net/k1

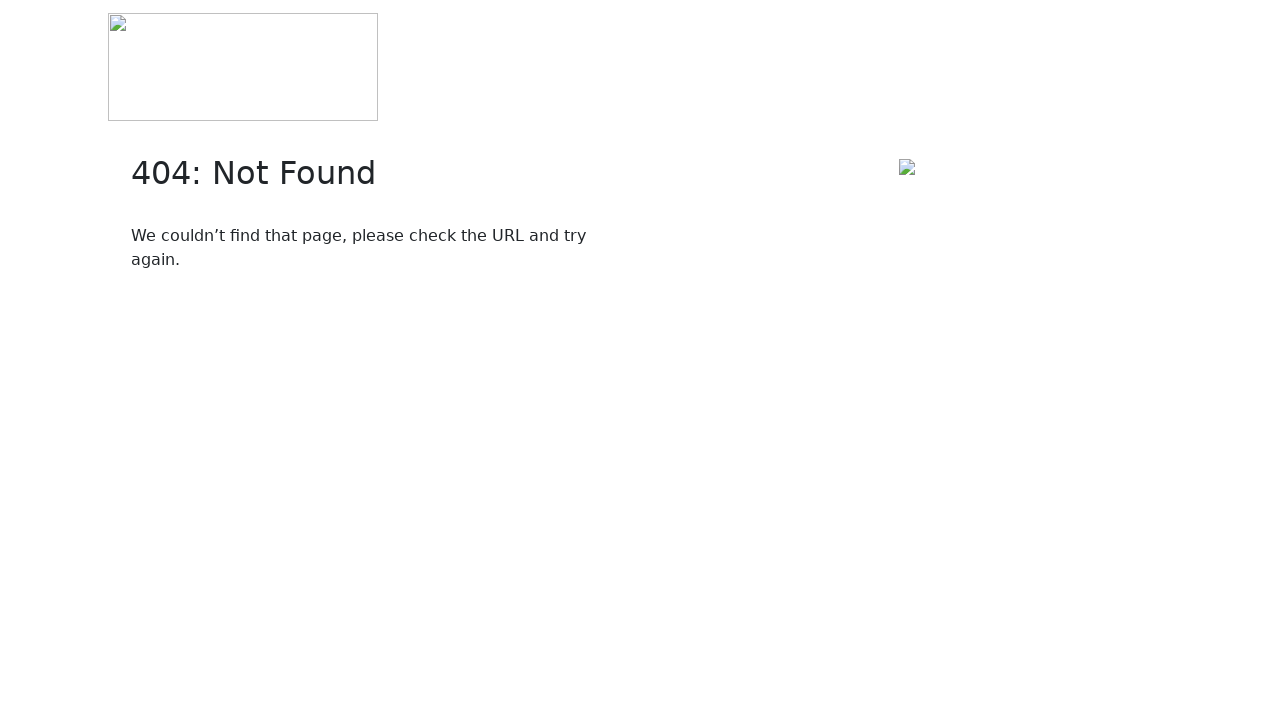

Filled email field with 'jennifer.wilson87@example.com'
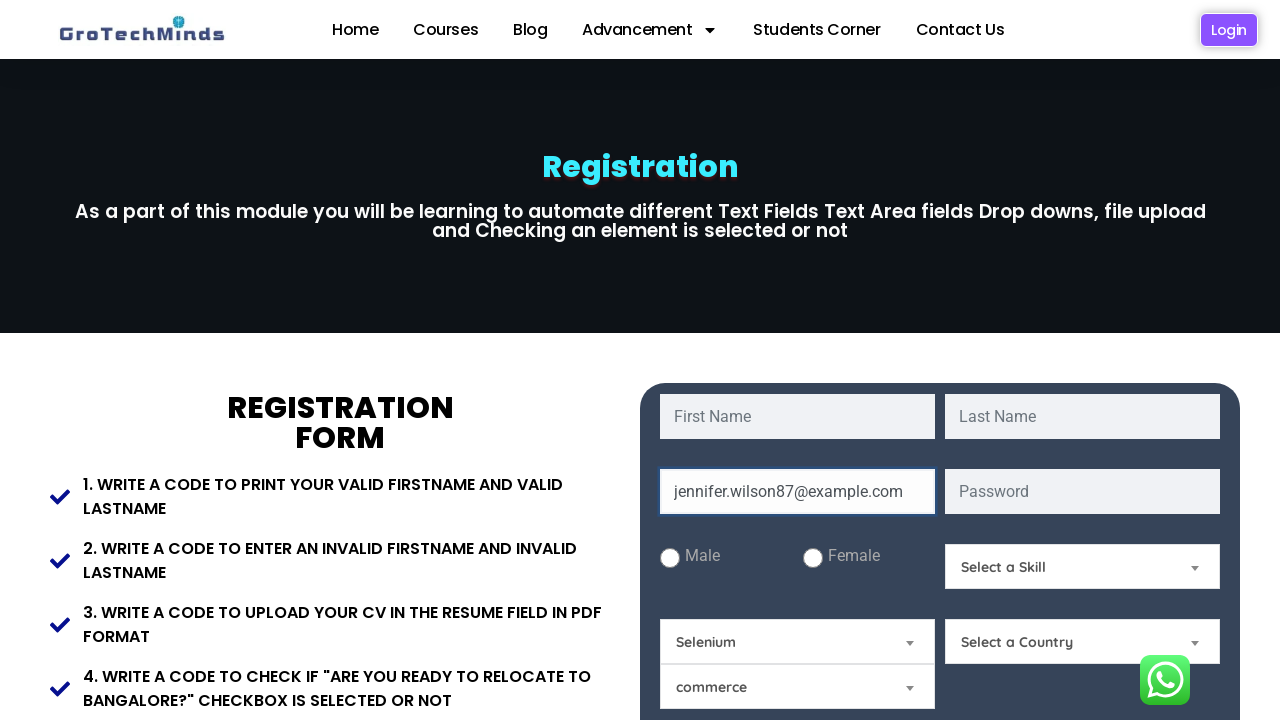

Filled password field with 'TestPass2024!'
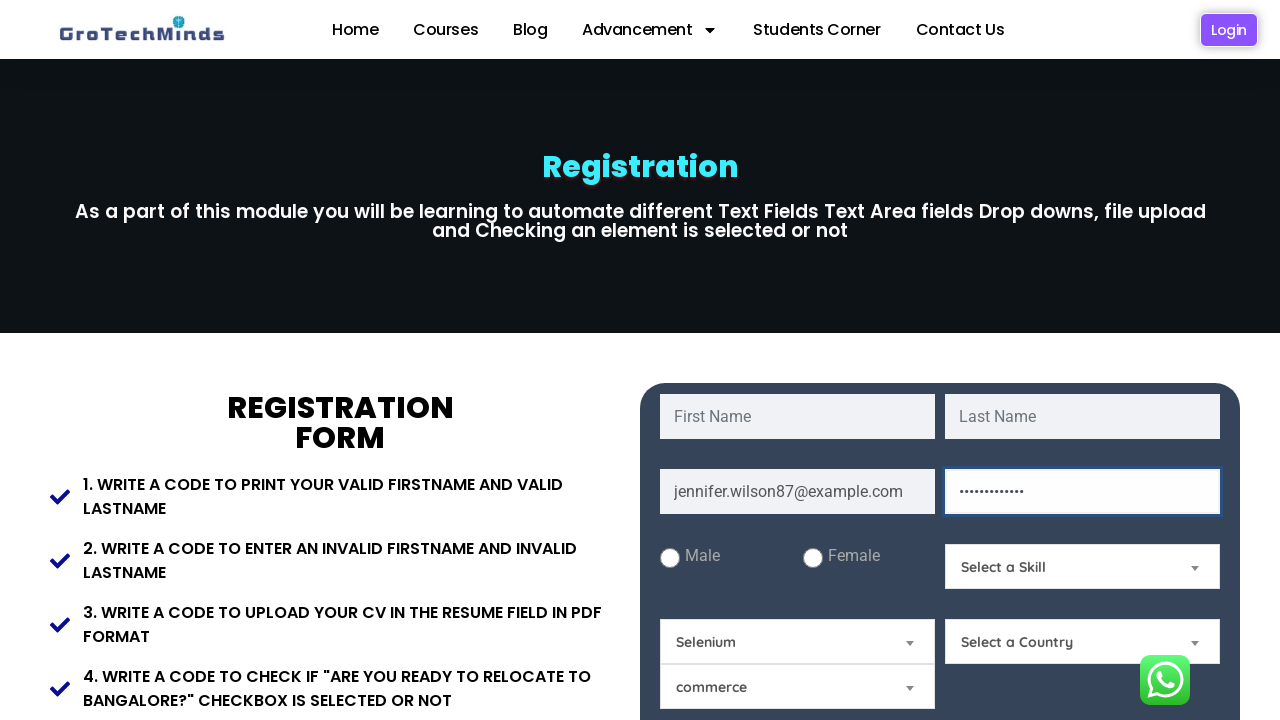

Female radio button was not selected, clicked to select it
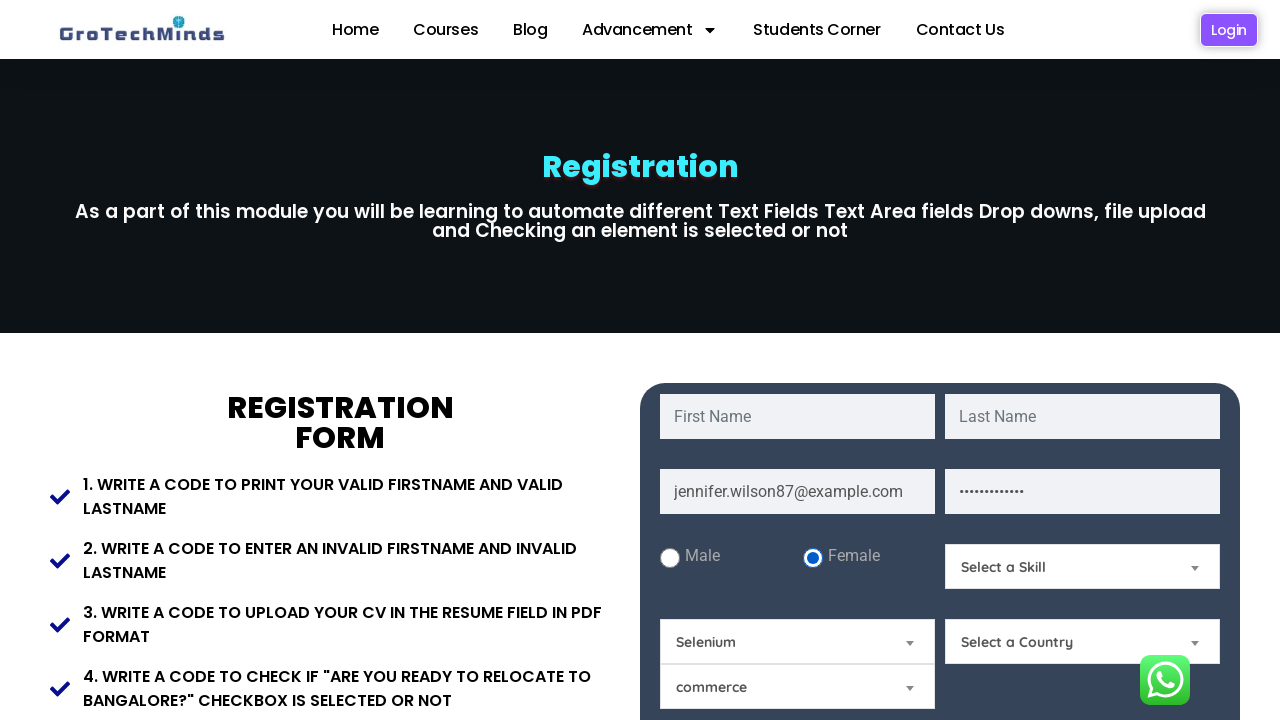

Filled present address field with '123 Oak Street, Austin TX'
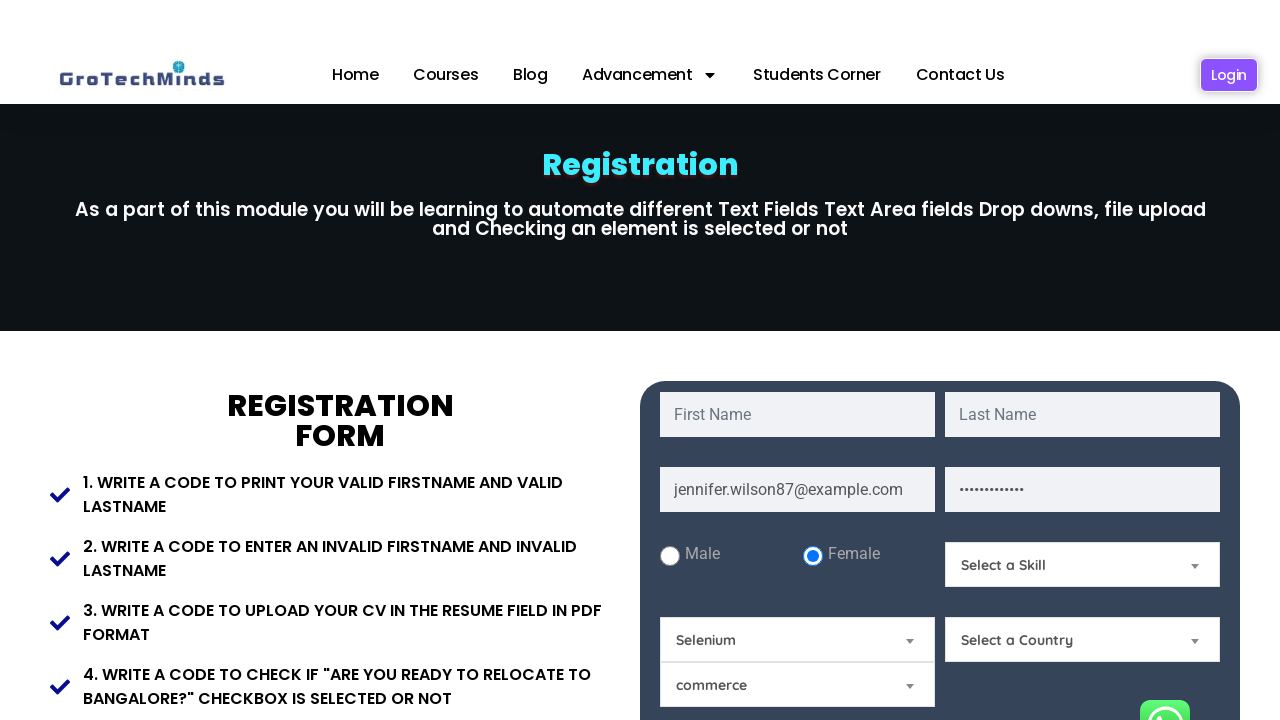

Waited 2 seconds to observe form state
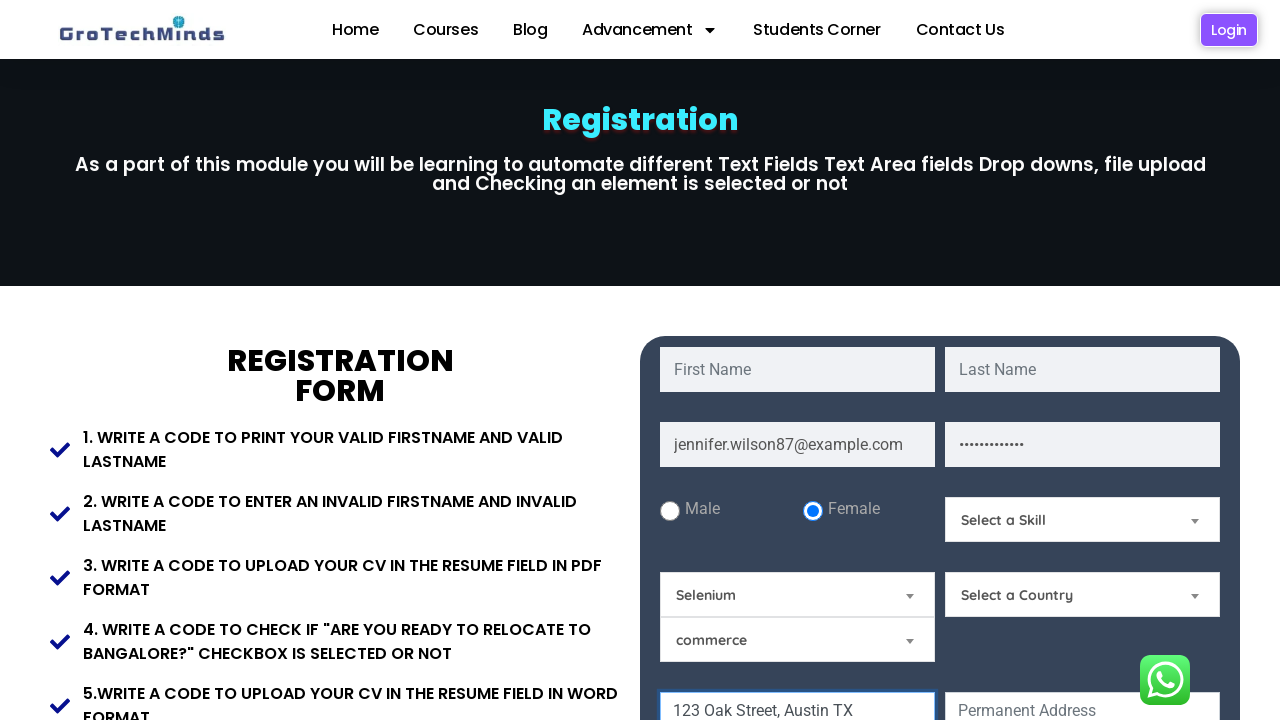

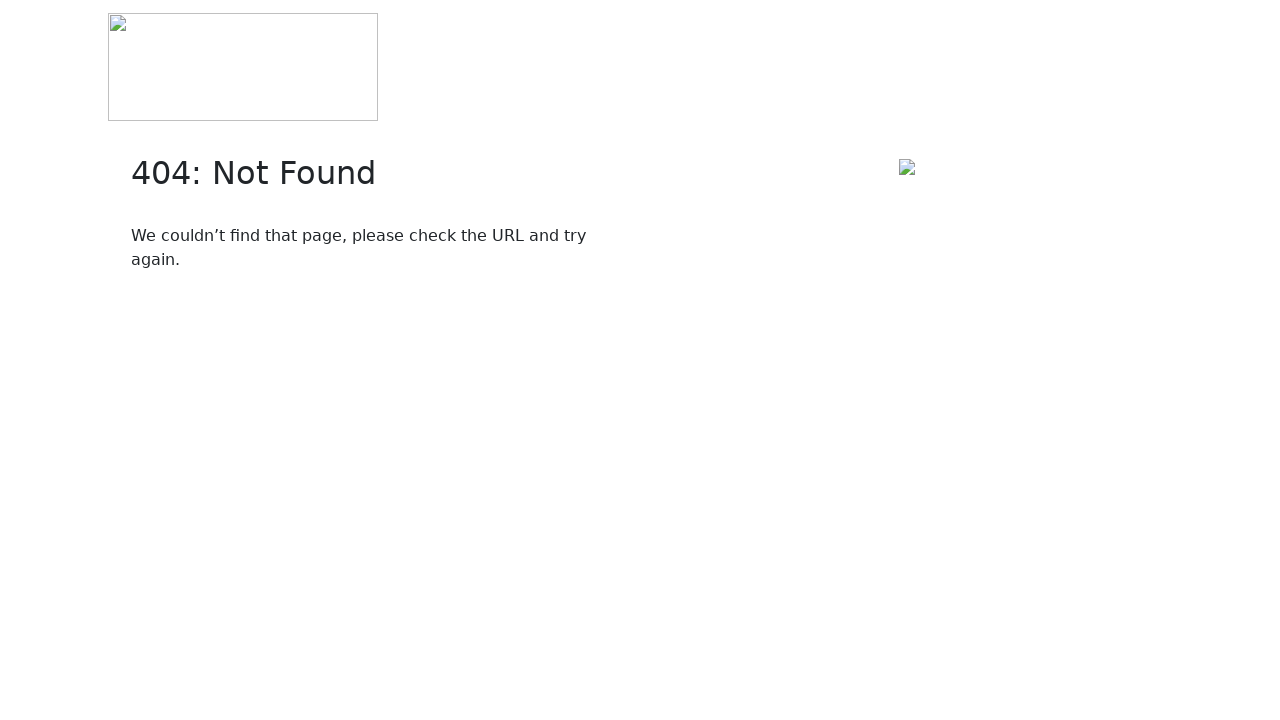